Tests form submission on a demo page by entering an email, clicking enter, then navigating to the Alerts page through link discovery

Starting URL: http://demo.automationtesting.in/

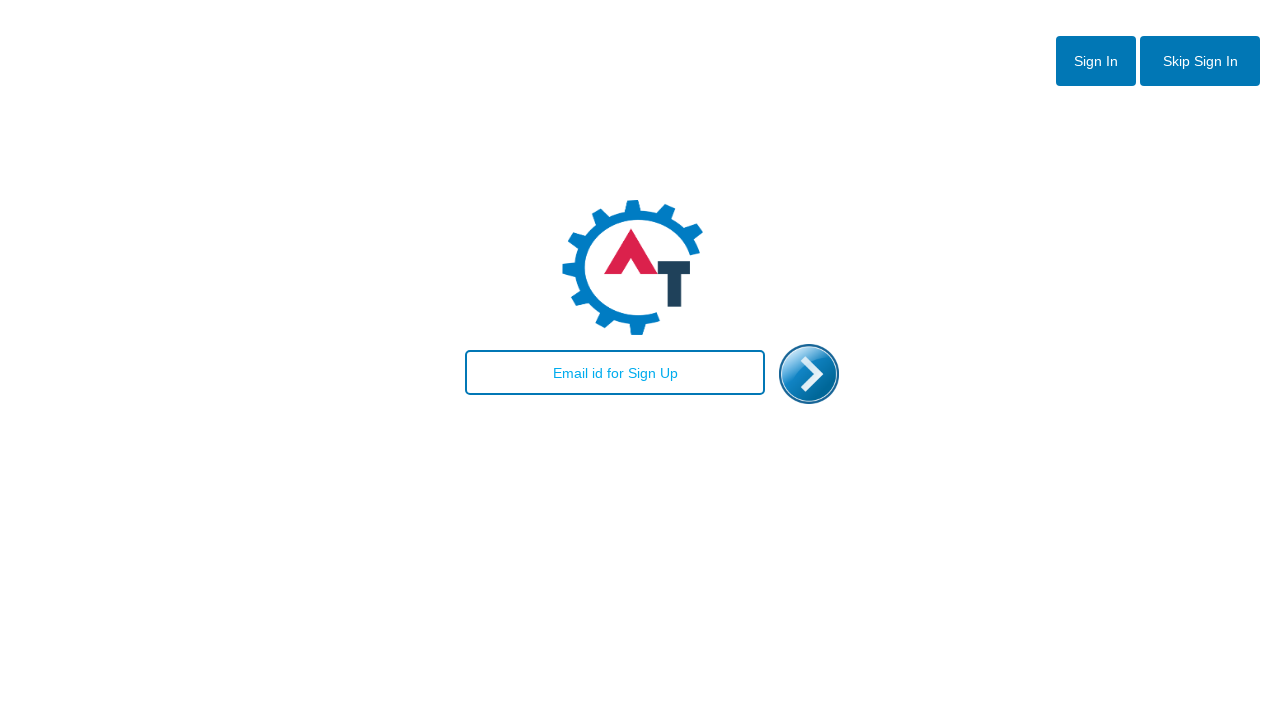

Filled email field with 'testuser2024@example.com' on #email
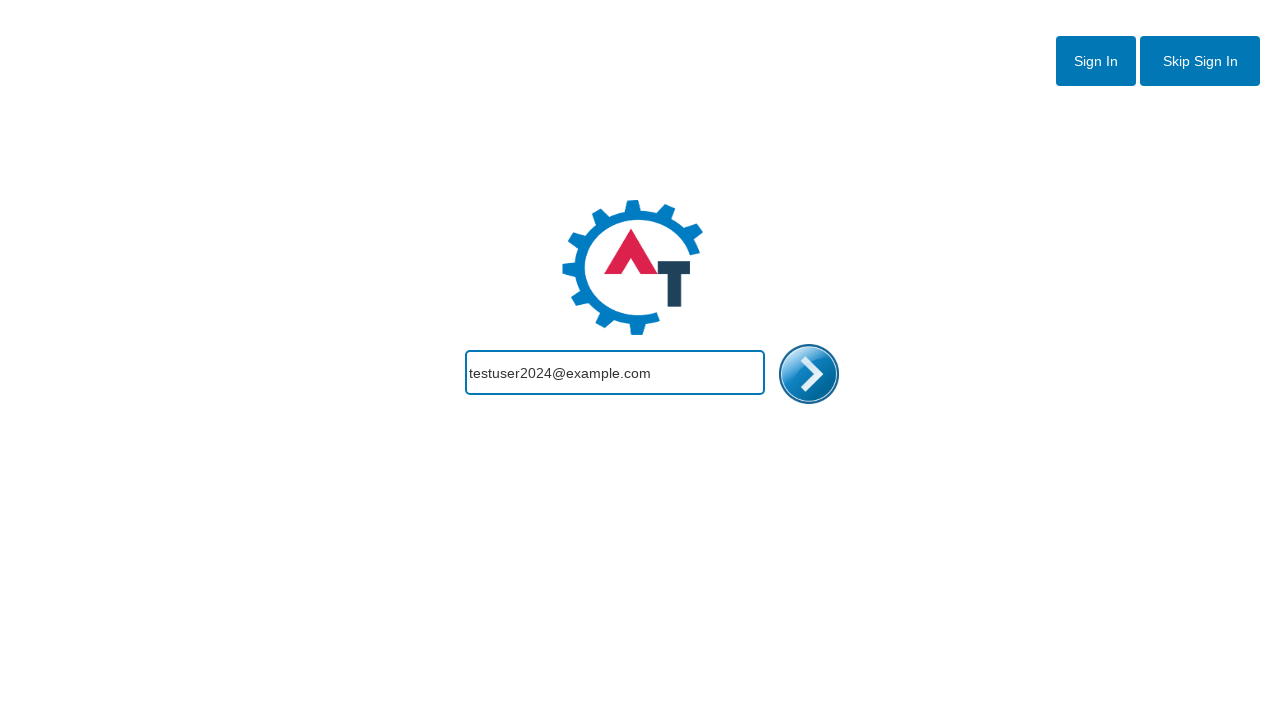

Clicked enter/submit button to submit form at (809, 374) on #enterimg
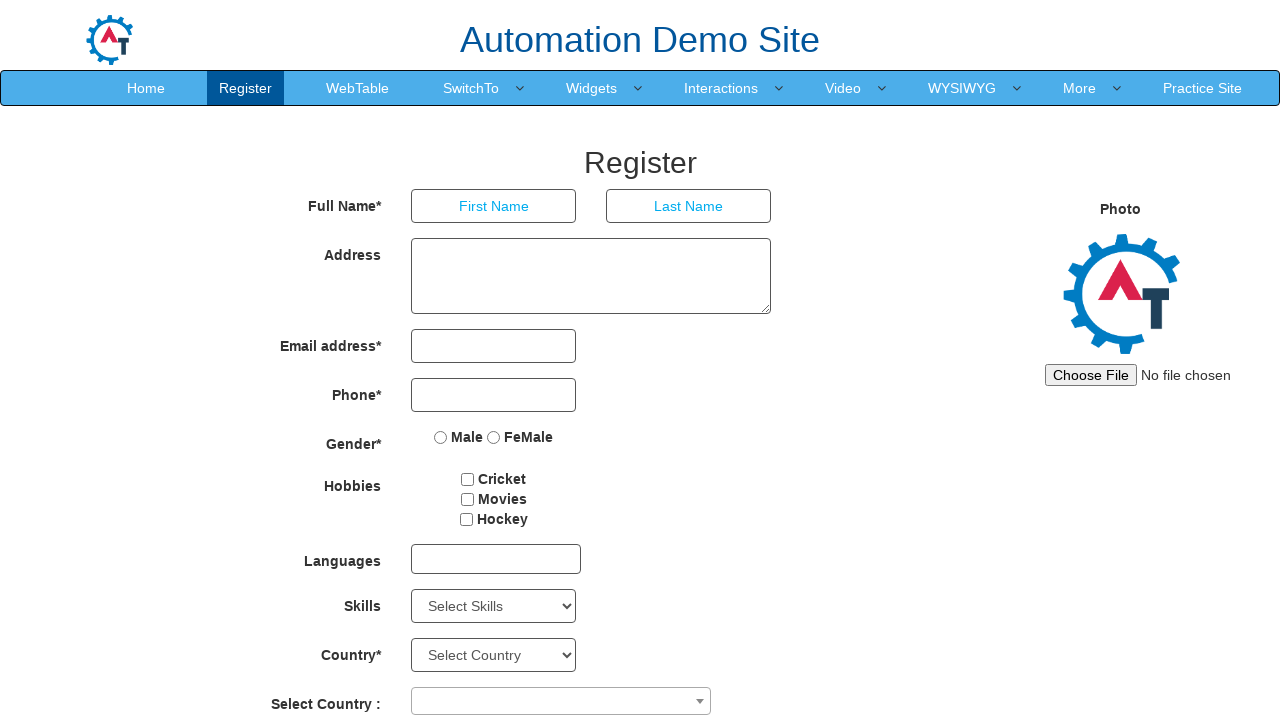

Waited for page to load and links to become available
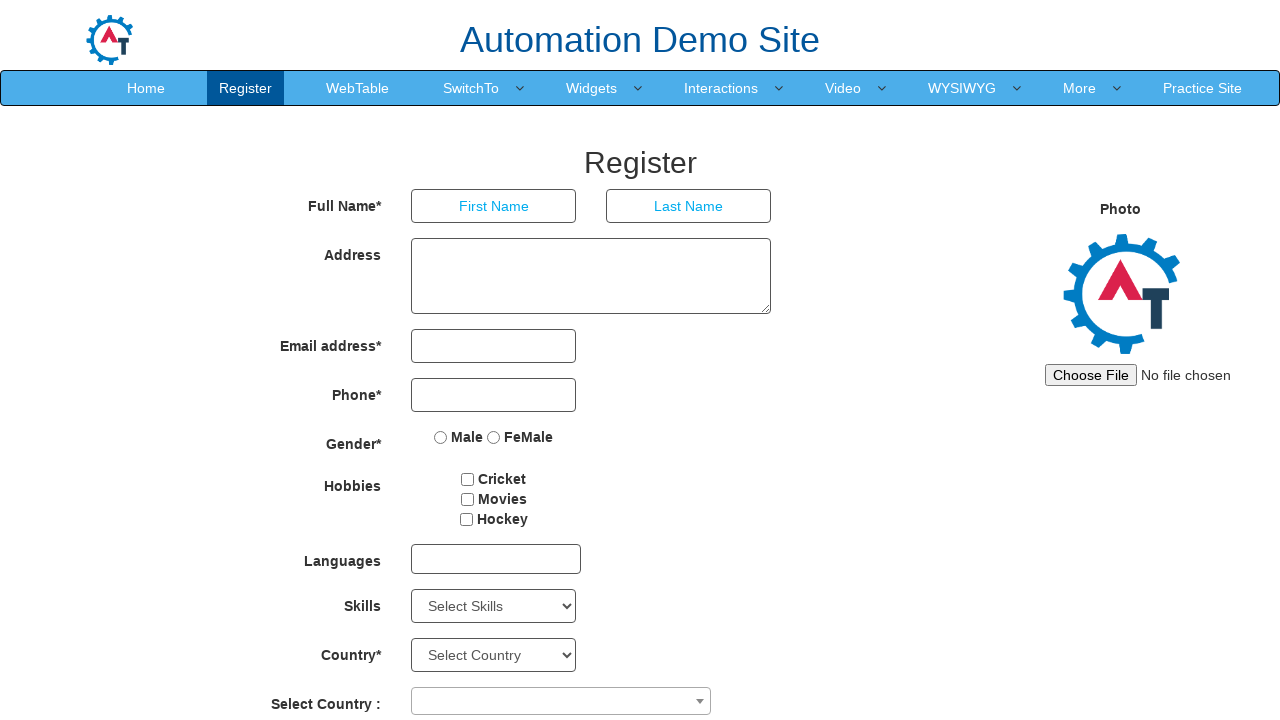

Navigated to Alerts page
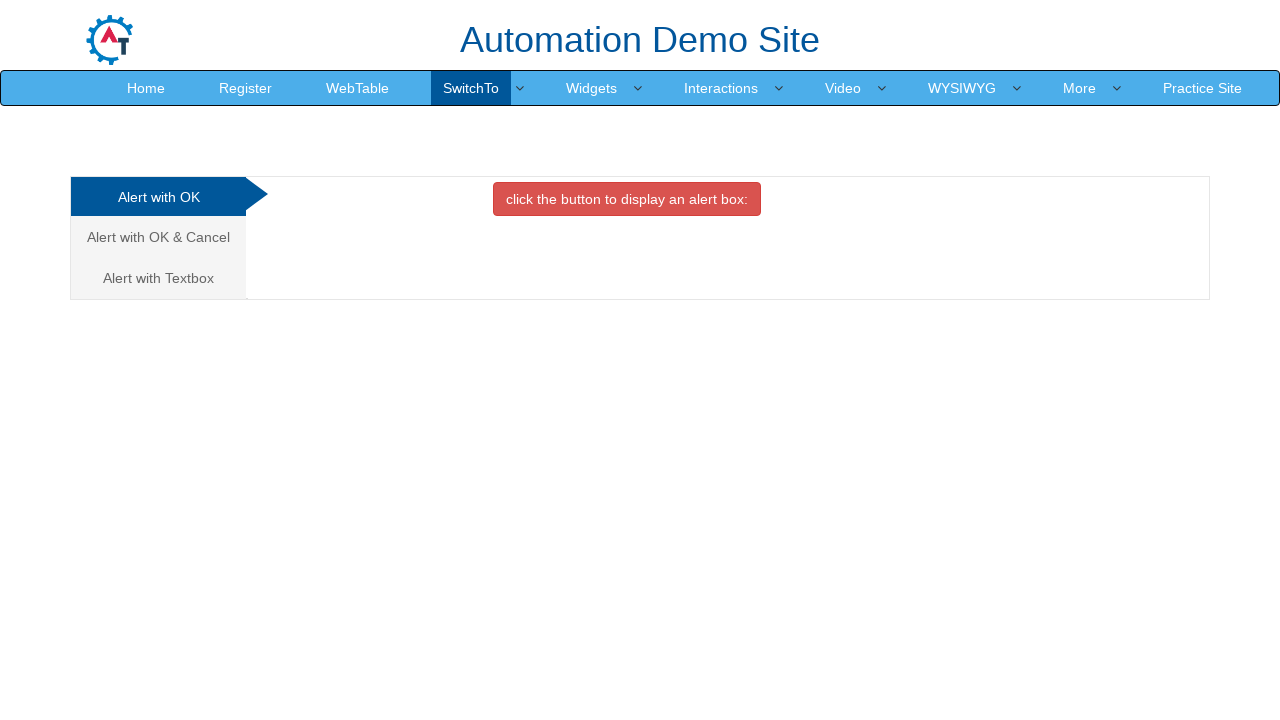

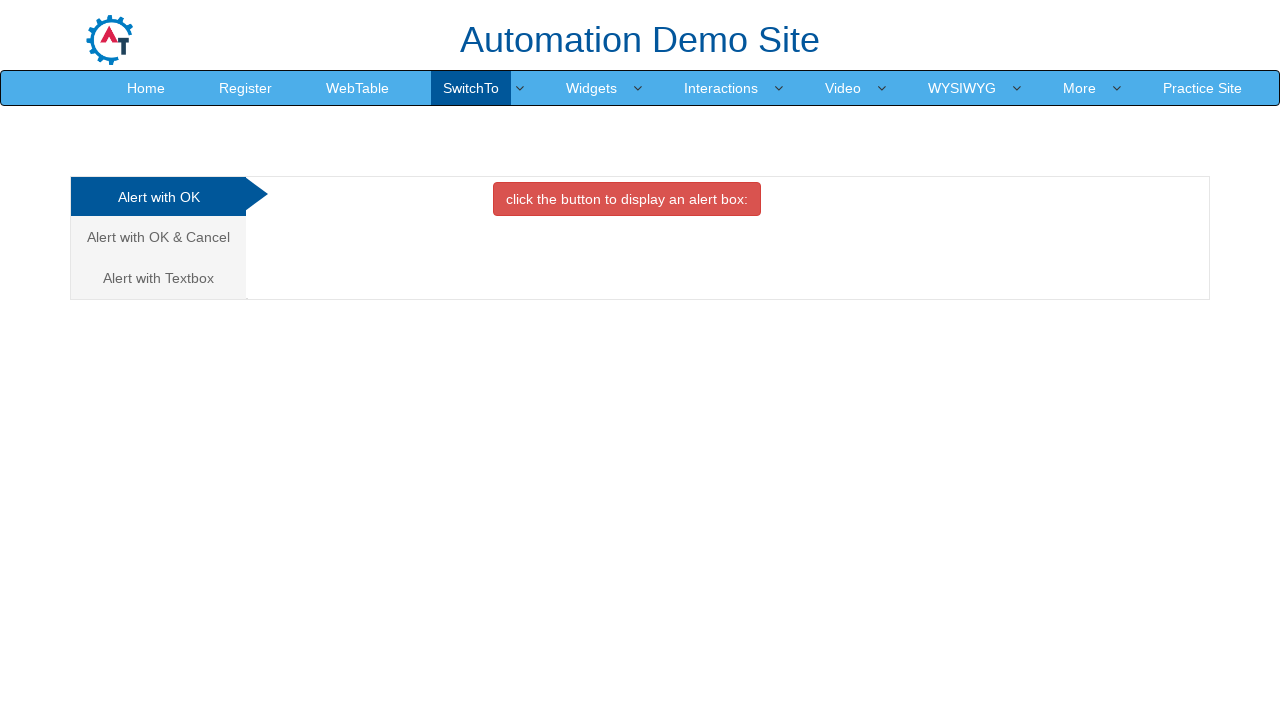